Tests that new todo items are appended to the bottom of the list

Starting URL: https://demo.playwright.dev/todomvc

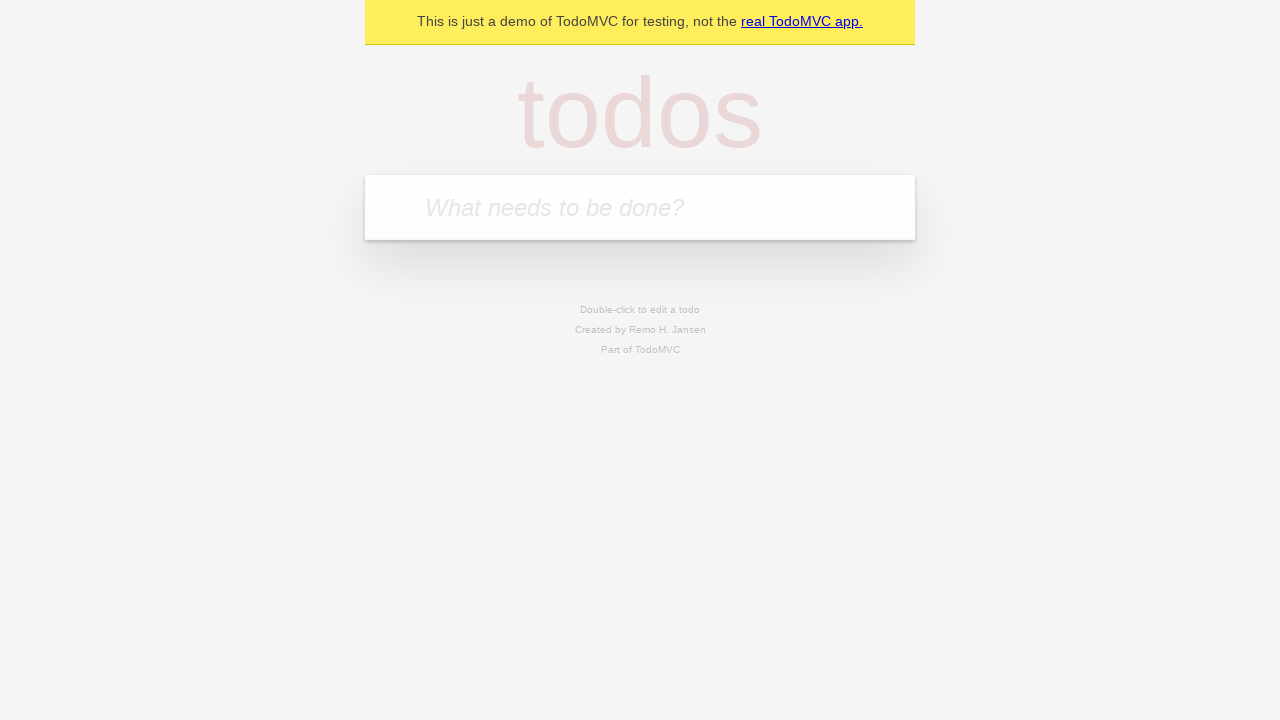

Located the todo input field
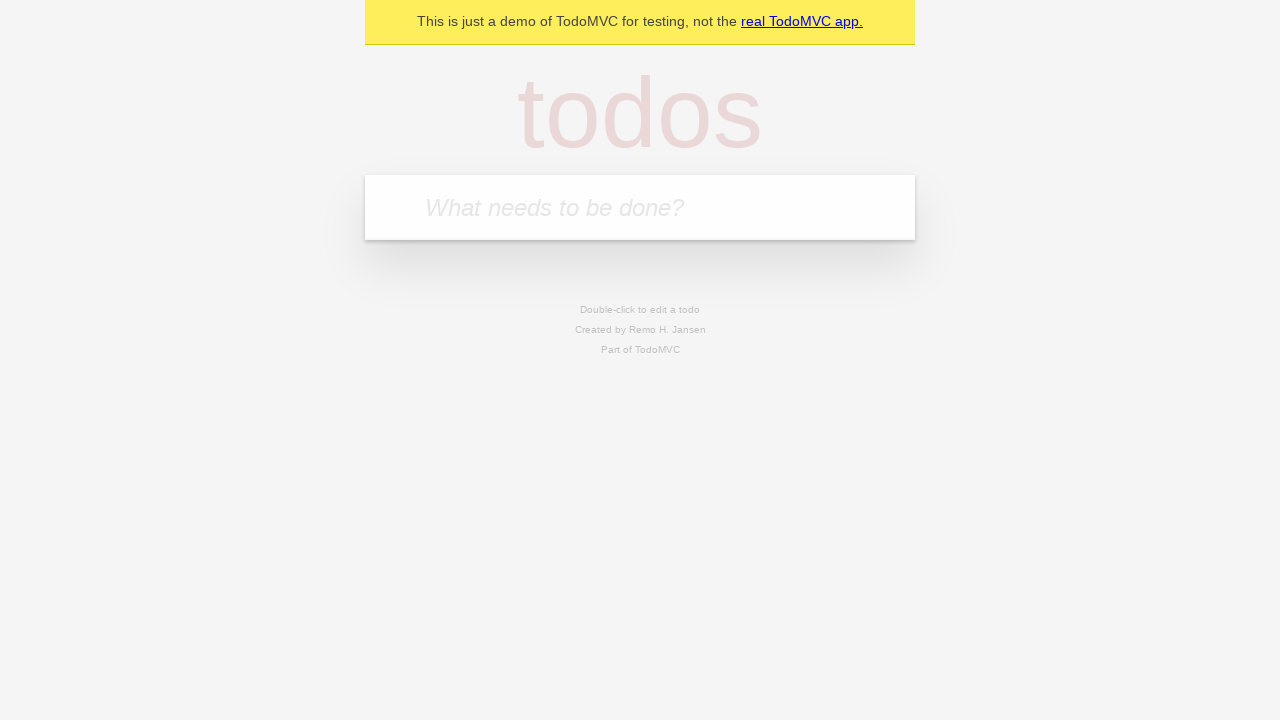

Entered first todo item 'buy some cheese' on internal:attr=[placeholder="What needs to be done?"i]
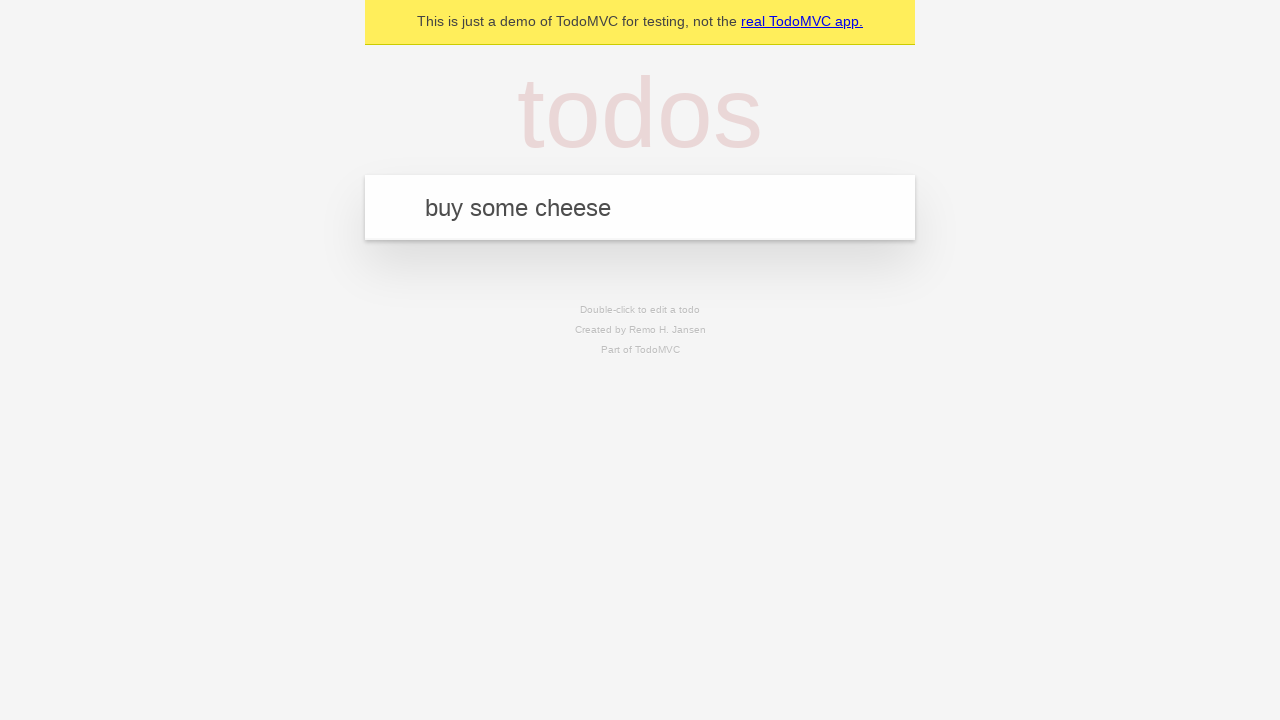

Pressed Enter to add first todo item on internal:attr=[placeholder="What needs to be done?"i]
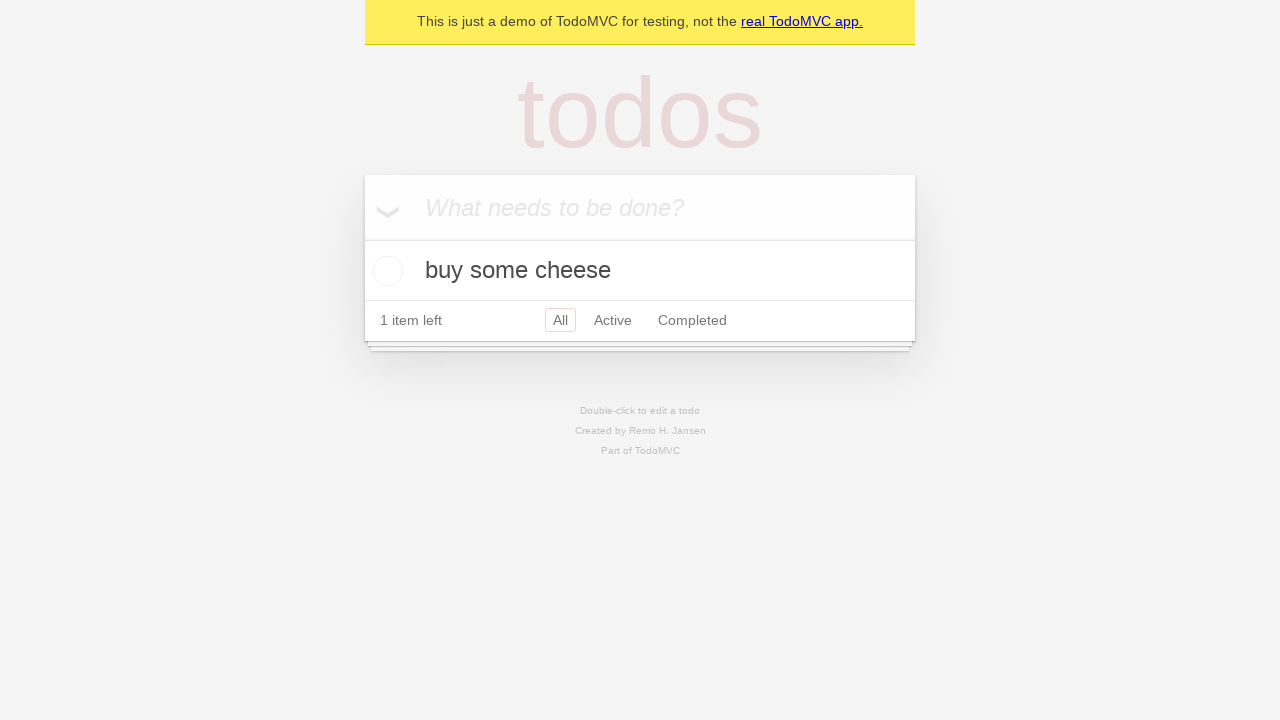

Entered second todo item 'feed the cat' on internal:attr=[placeholder="What needs to be done?"i]
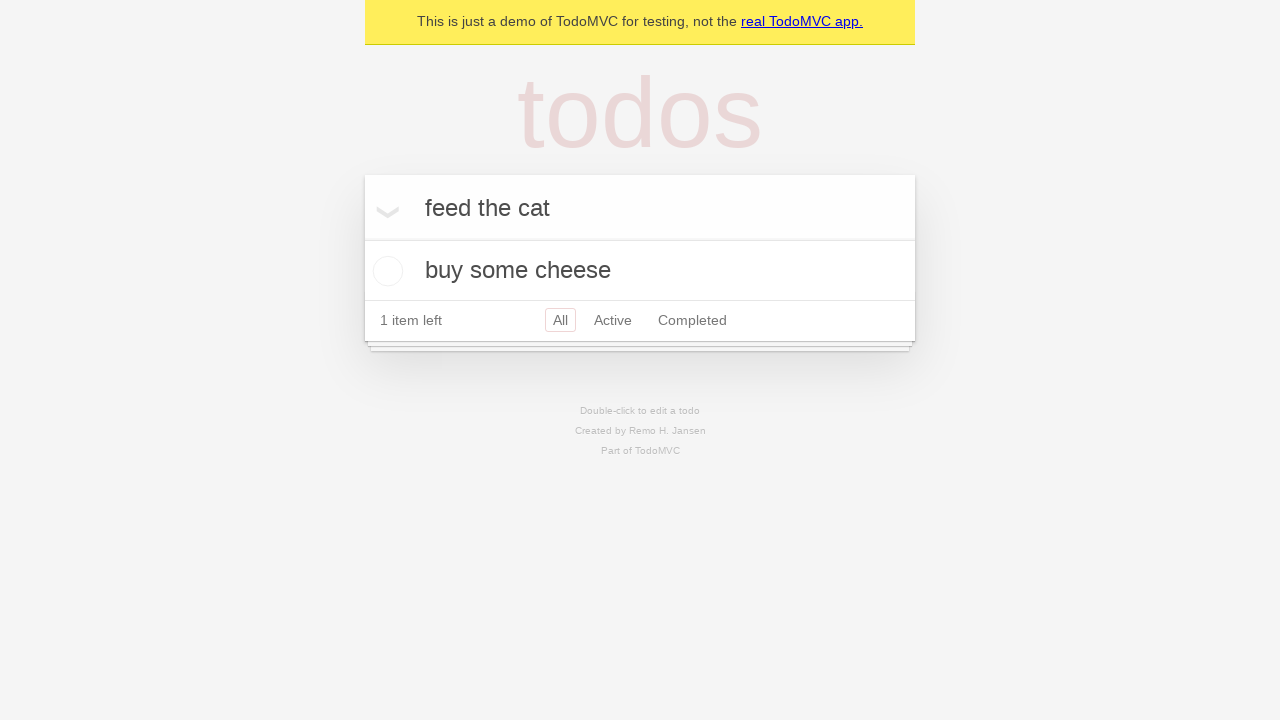

Pressed Enter to add second todo item on internal:attr=[placeholder="What needs to be done?"i]
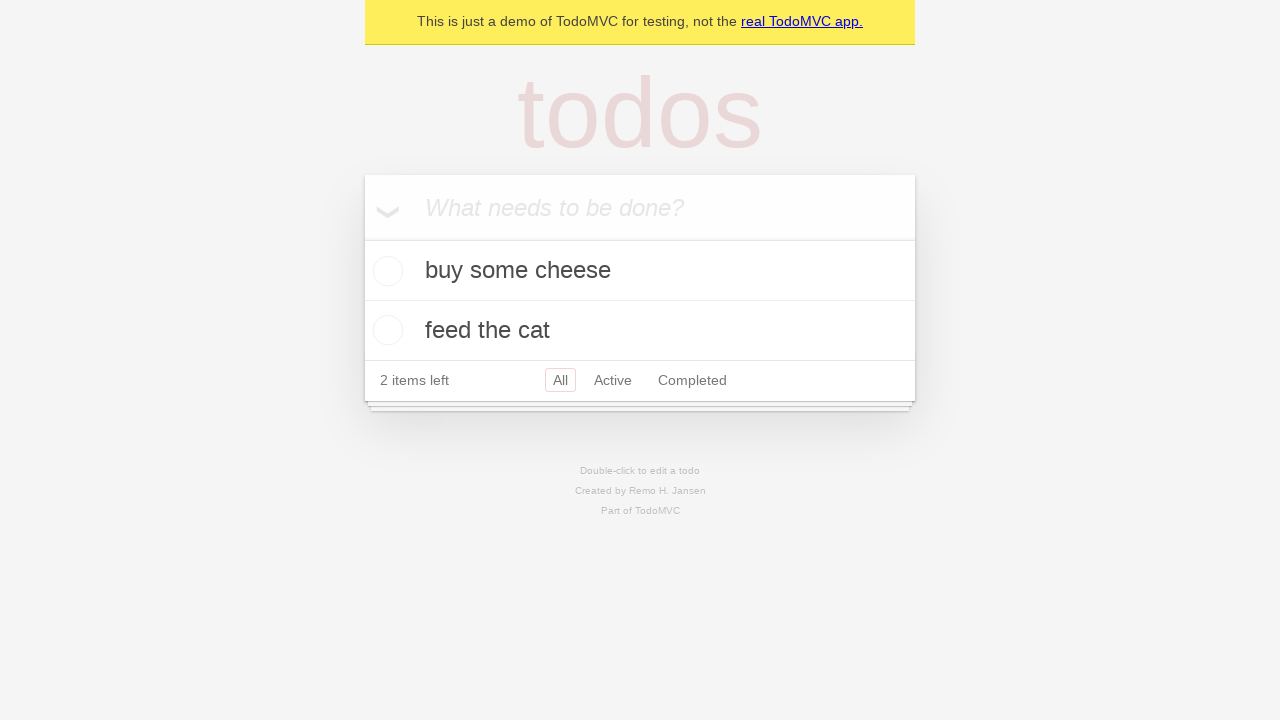

Entered third todo item 'book a doctors appointment' on internal:attr=[placeholder="What needs to be done?"i]
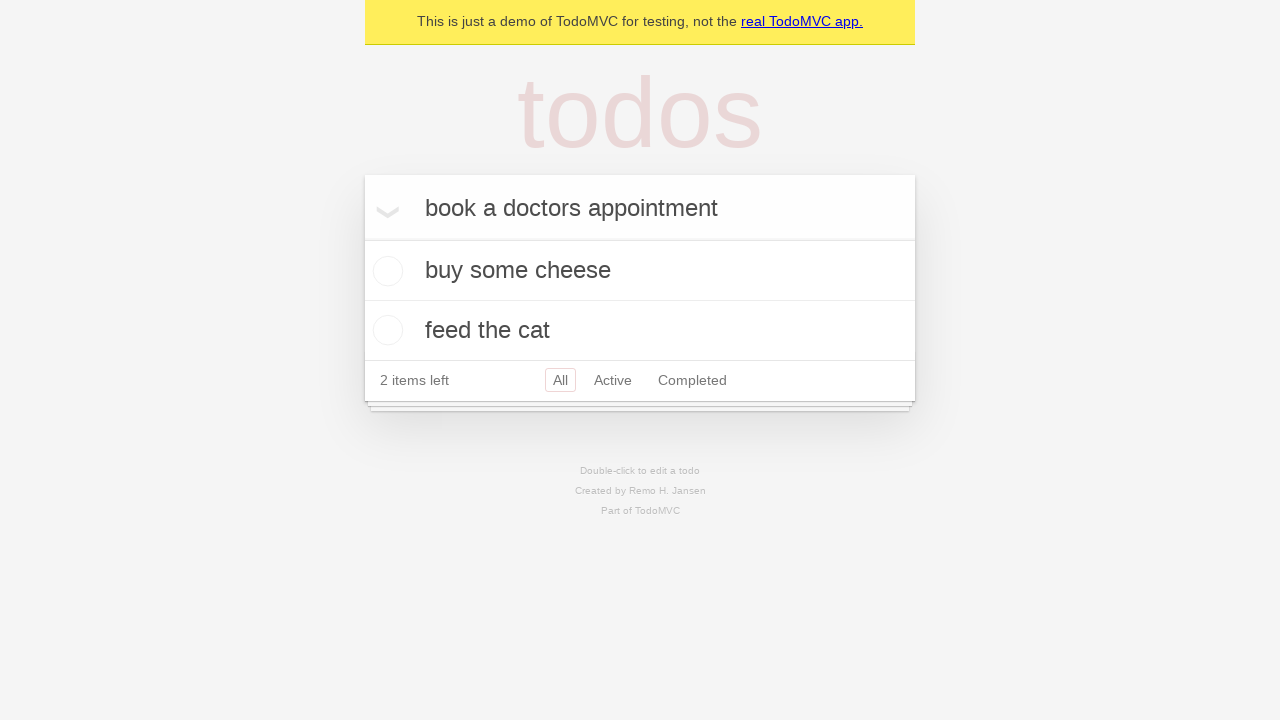

Pressed Enter to add third todo item on internal:attr=[placeholder="What needs to be done?"i]
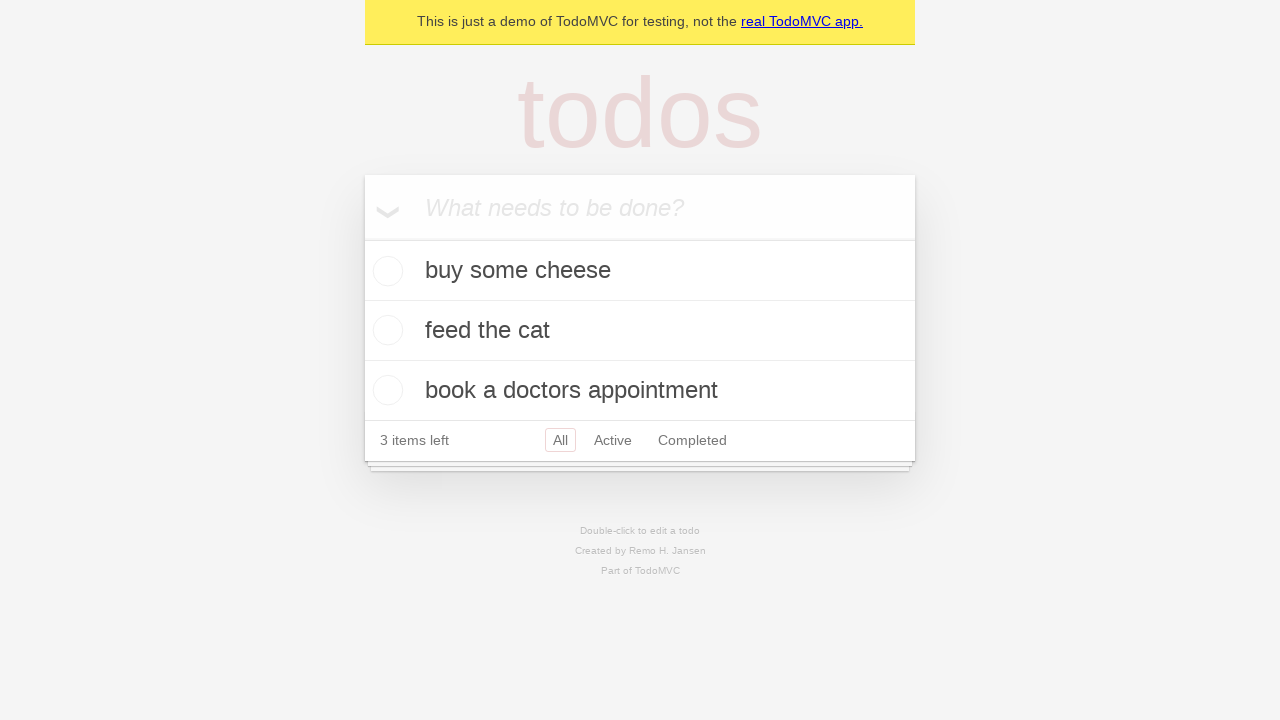

Todo count element appeared, verifying 3 items added
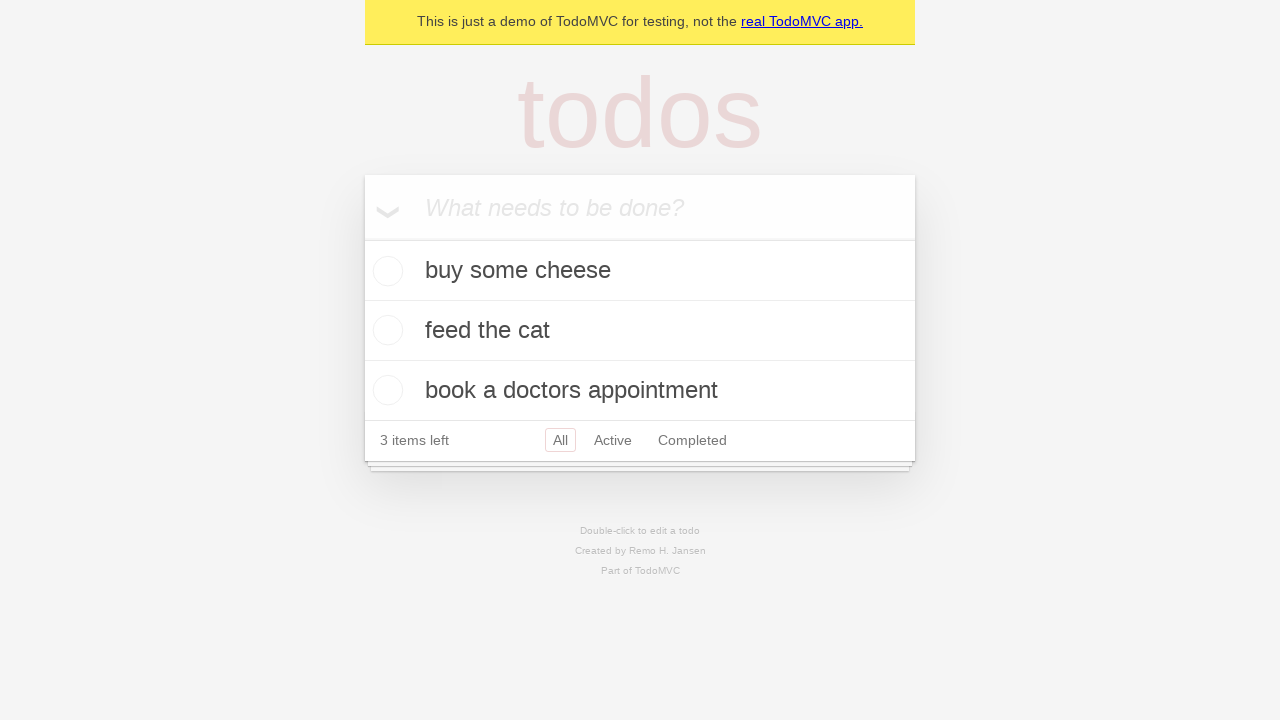

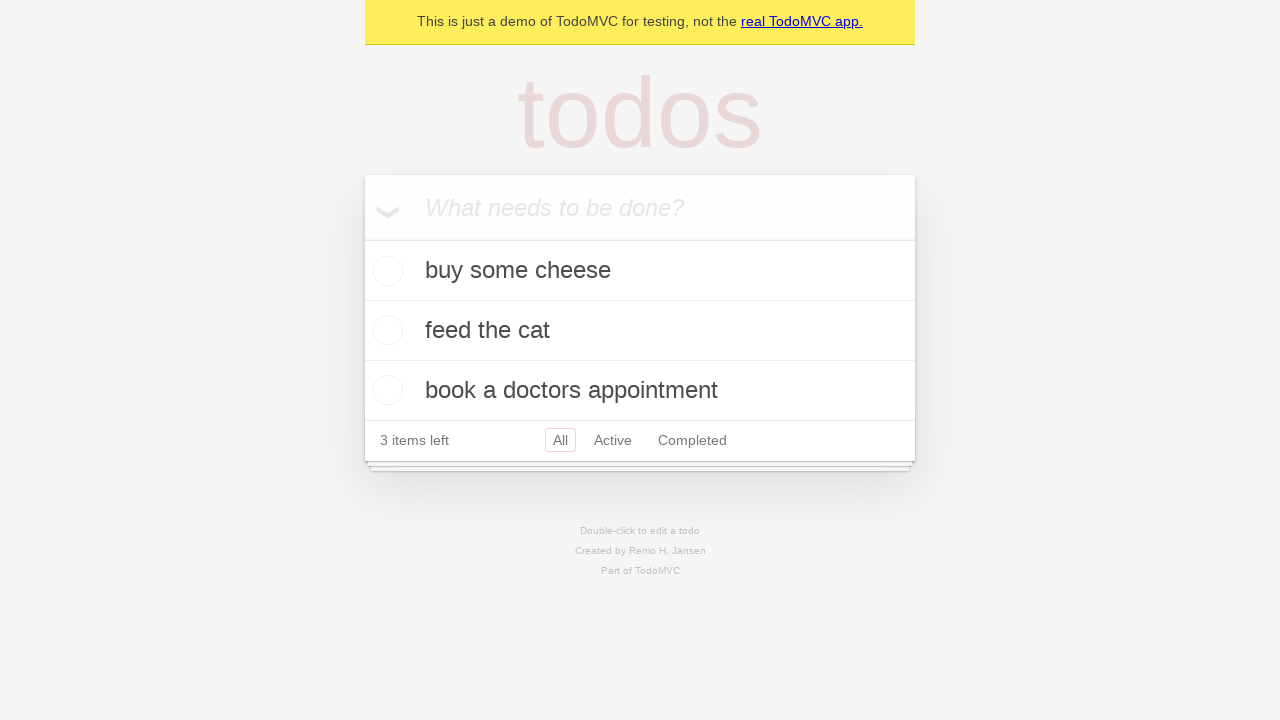